Tests input field with special character in name attribute using CSS selector

Starting URL: http://sahitest.com/demo/formTest.htm

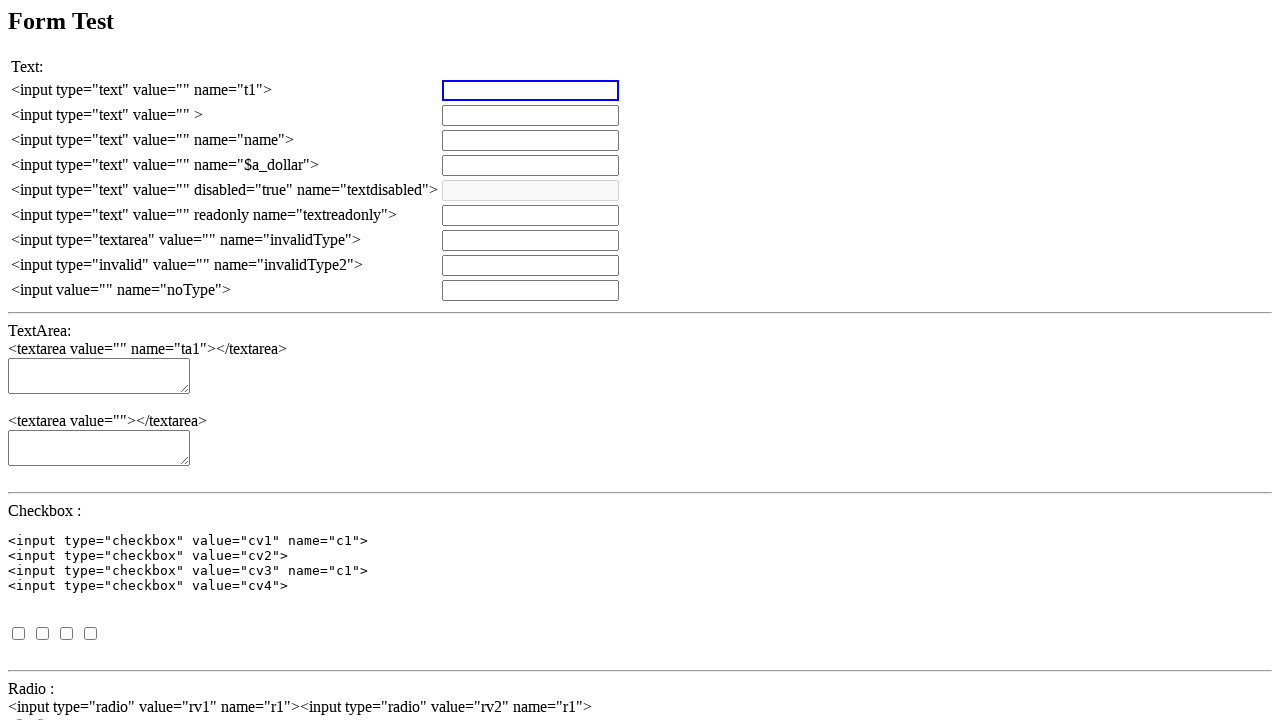

Set up dialog handler to accept alerts
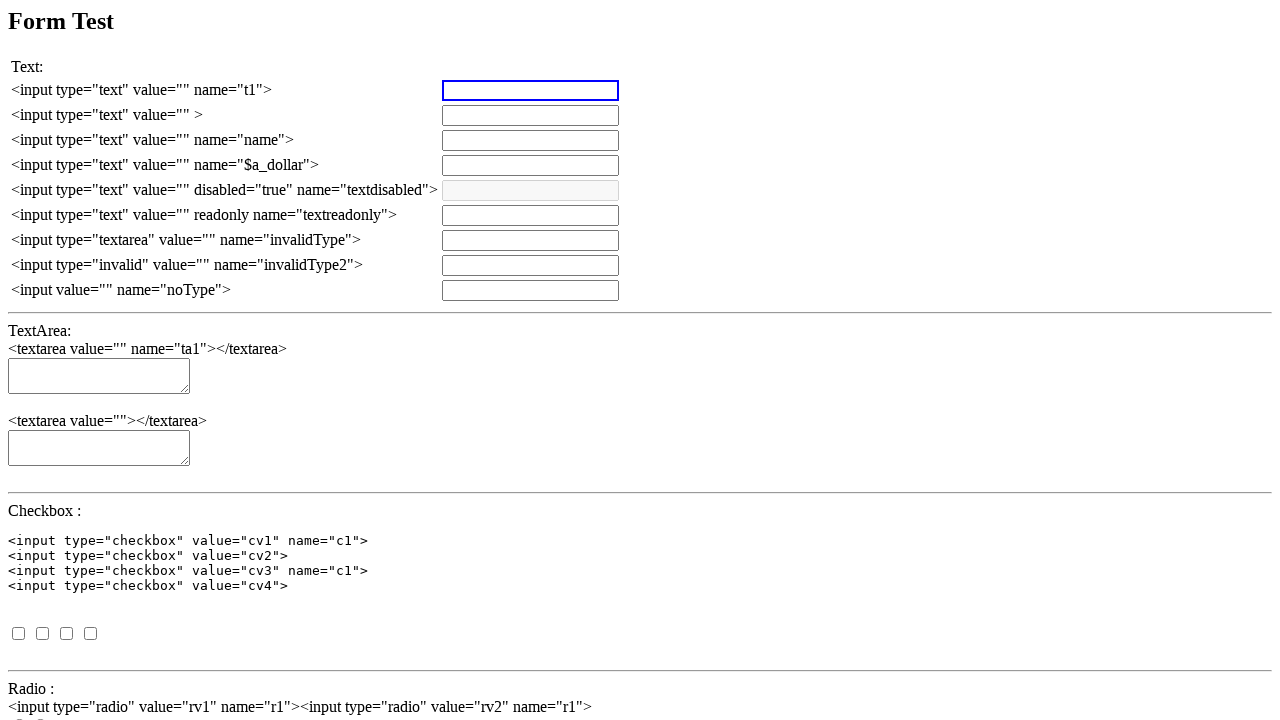

Page loaded and DOM content is ready
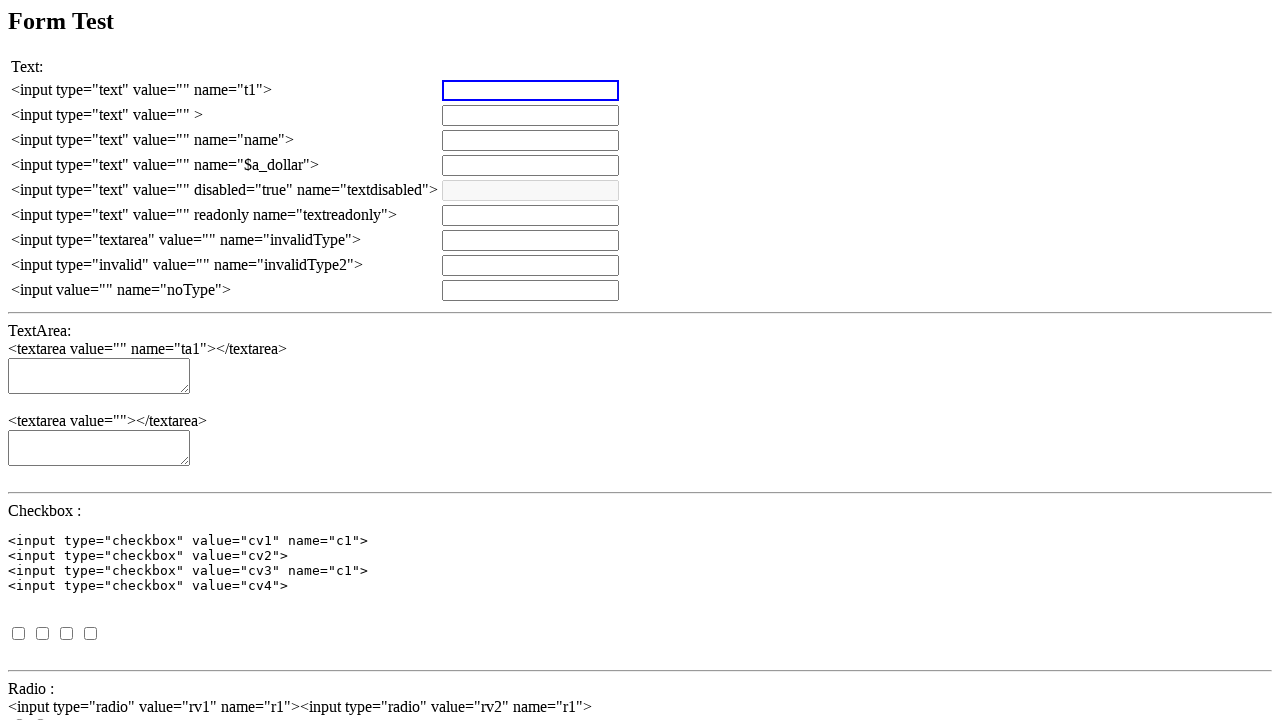

Cleared input field with special character name '$a_dollar' on input[name='$a_dollar']
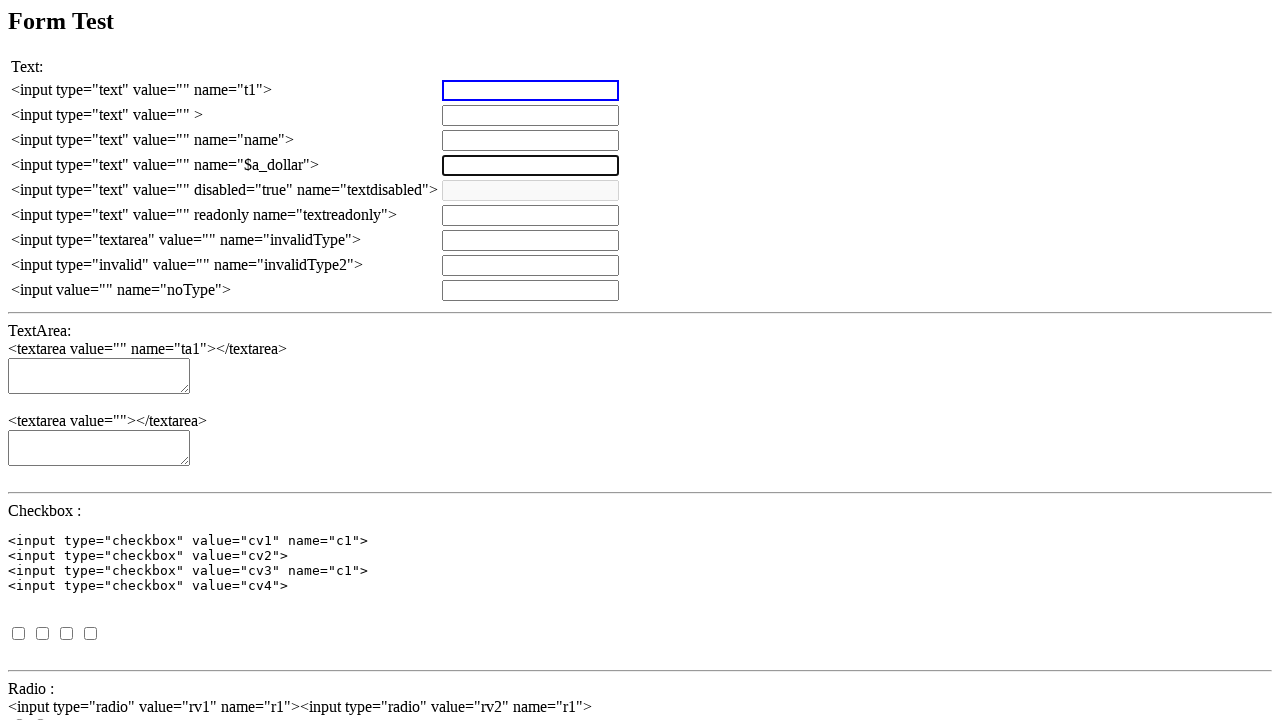

Filled input field with 'Dollar Sign Field Test' on input[name='$a_dollar']
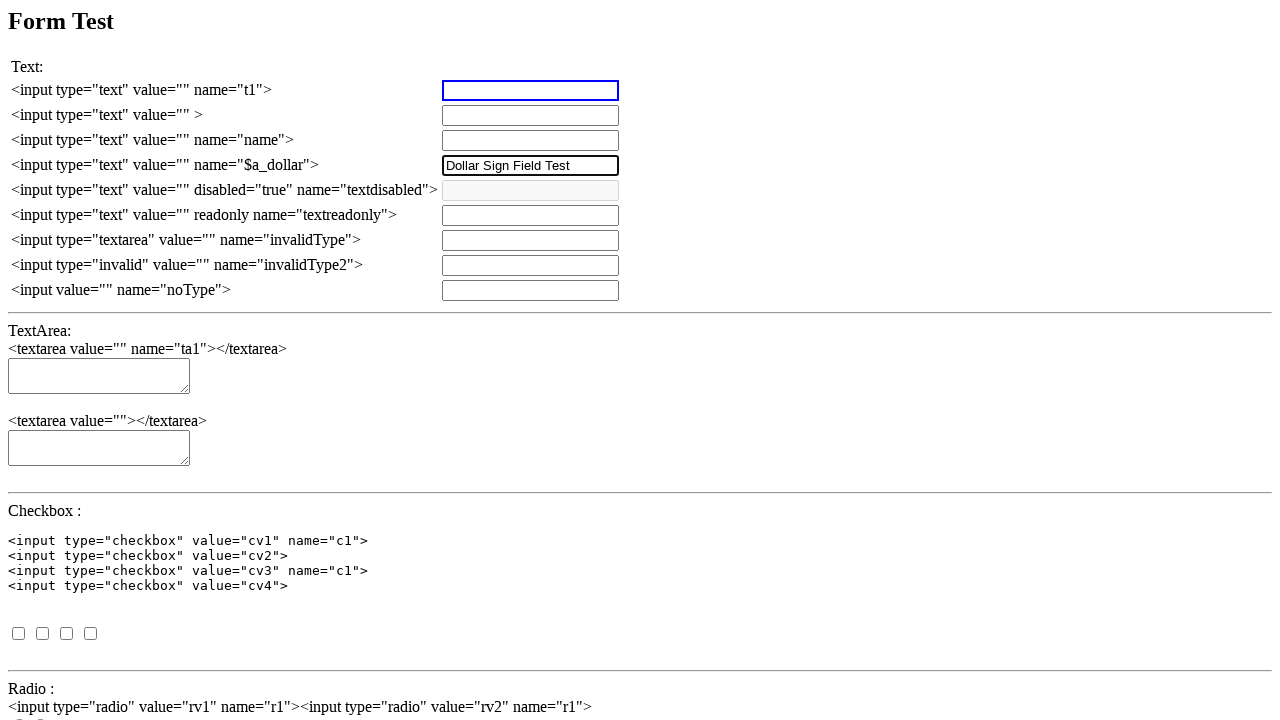

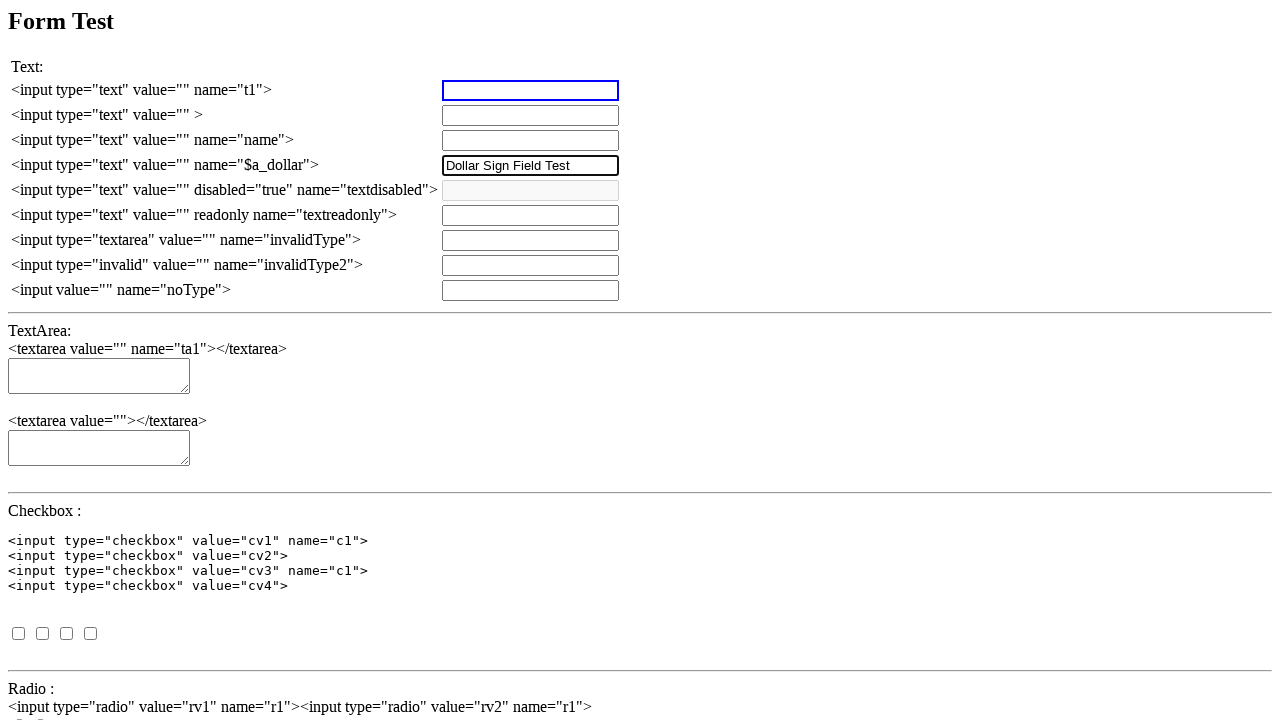